Tests double-click functionality by performing a double-click action on a "Copy Text" button on a test automation practice page.

Starting URL: http://testautomationpractice.blogspot.com/

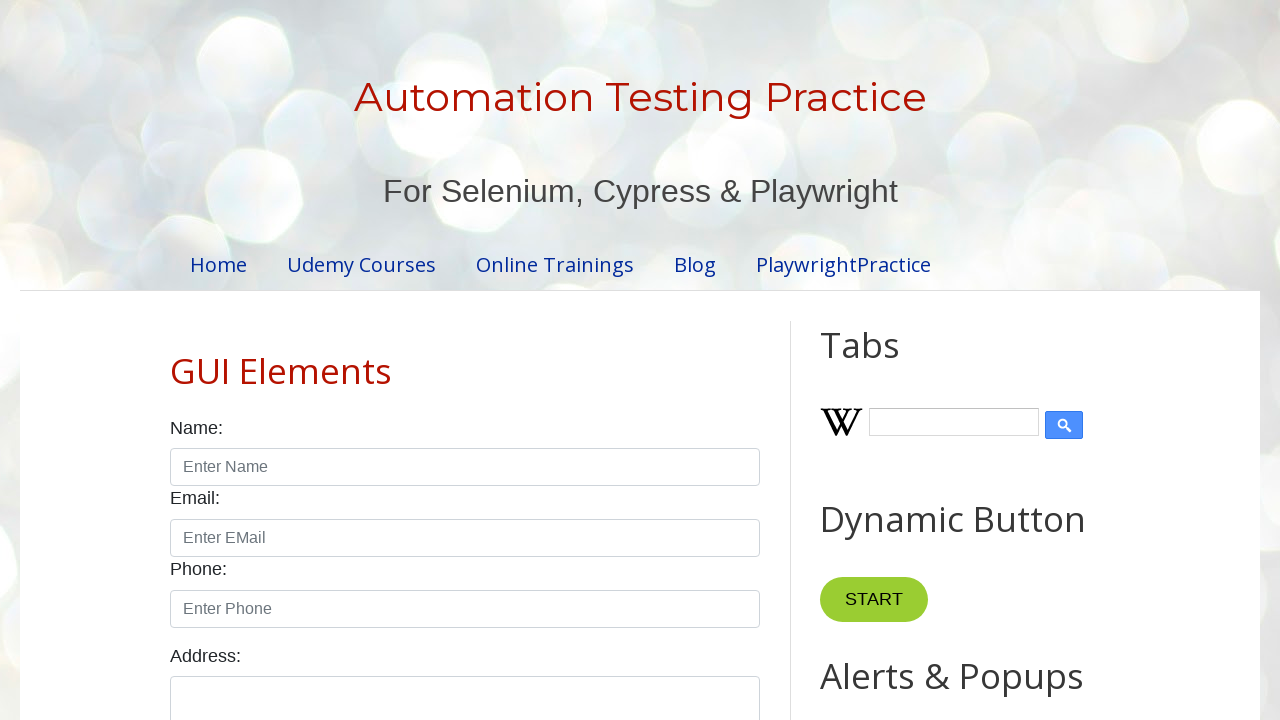

Performed double-click action on 'Copy Text' button at (885, 360) on xpath=//button[text()='Copy Text']
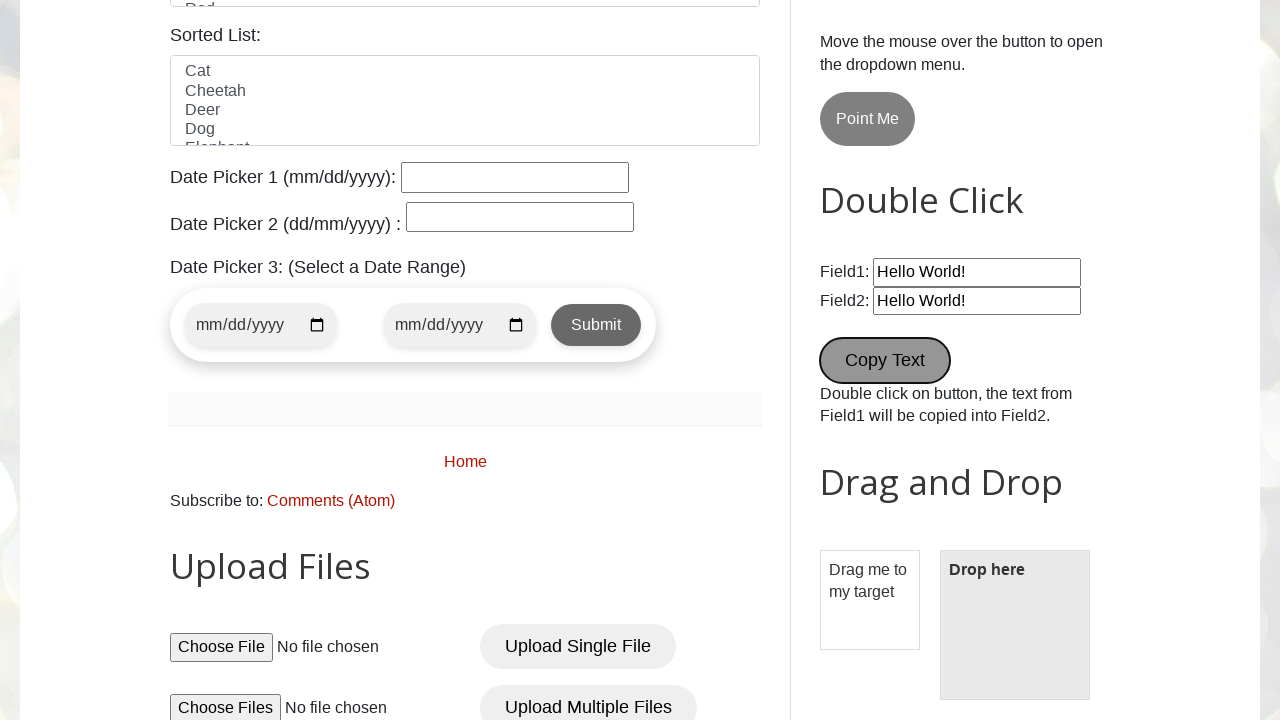

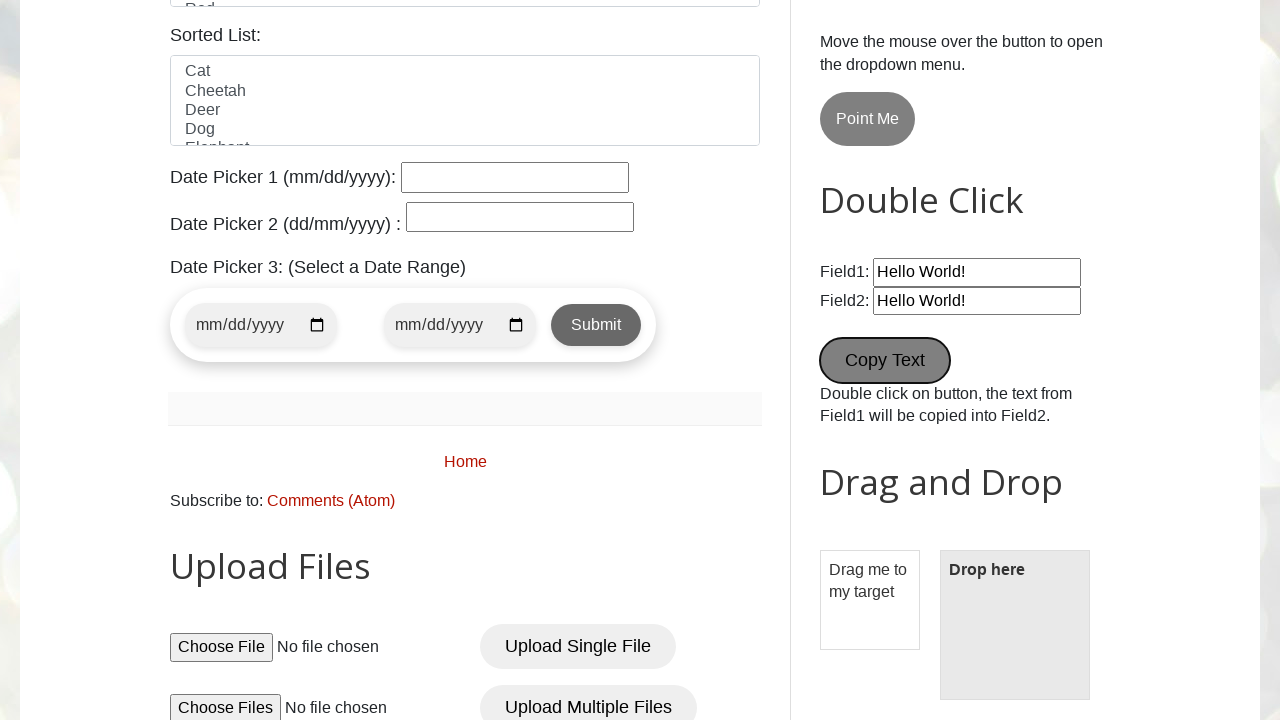